Tests alert functionality by navigating to an alert demo page and clicking on an alert box button to trigger an alert

Starting URL: https://www.leafground.com/alert.xhtml

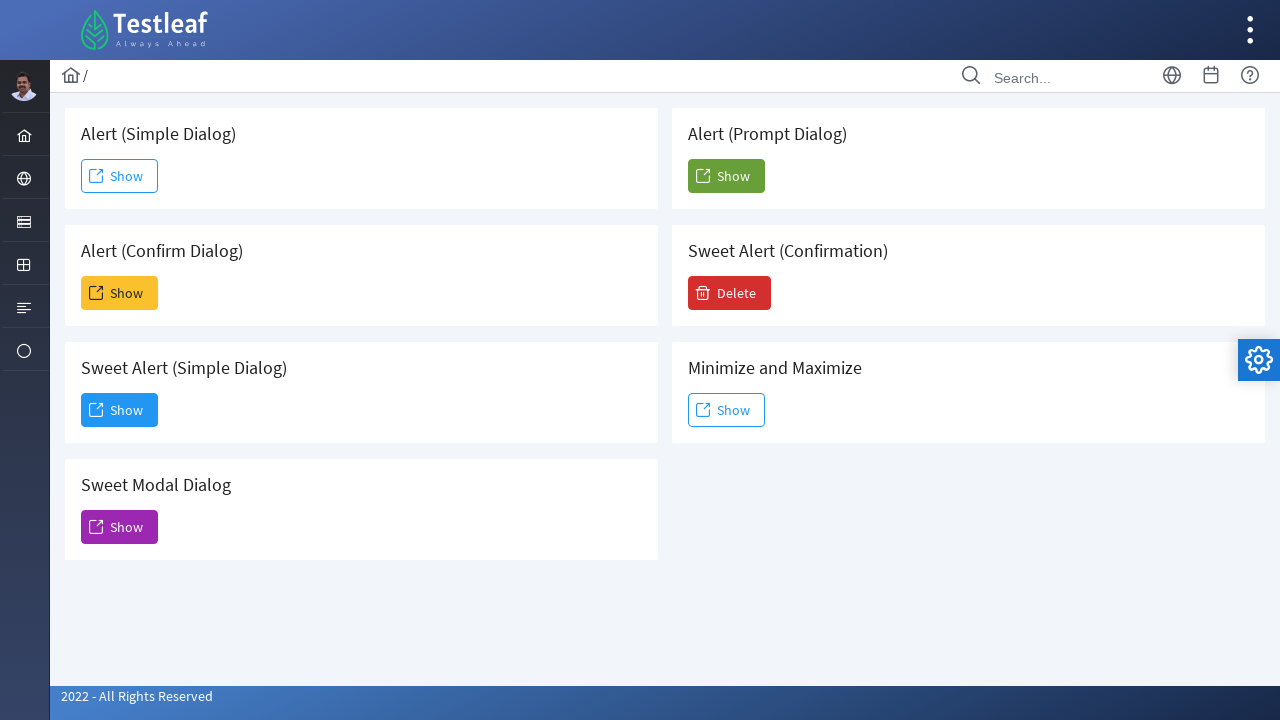

Clicked on alert box button to trigger alert at (120, 176) on #j_idt88\:j_idt91
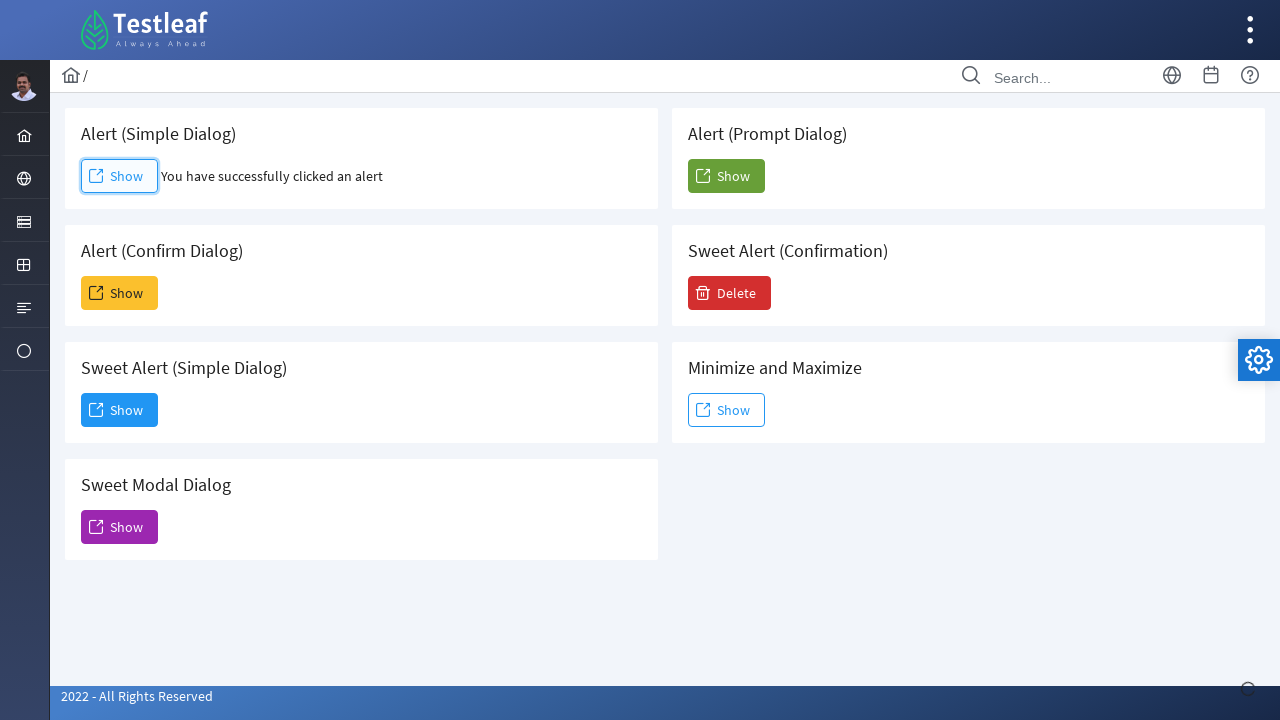

Set up dialog handler to accept alert
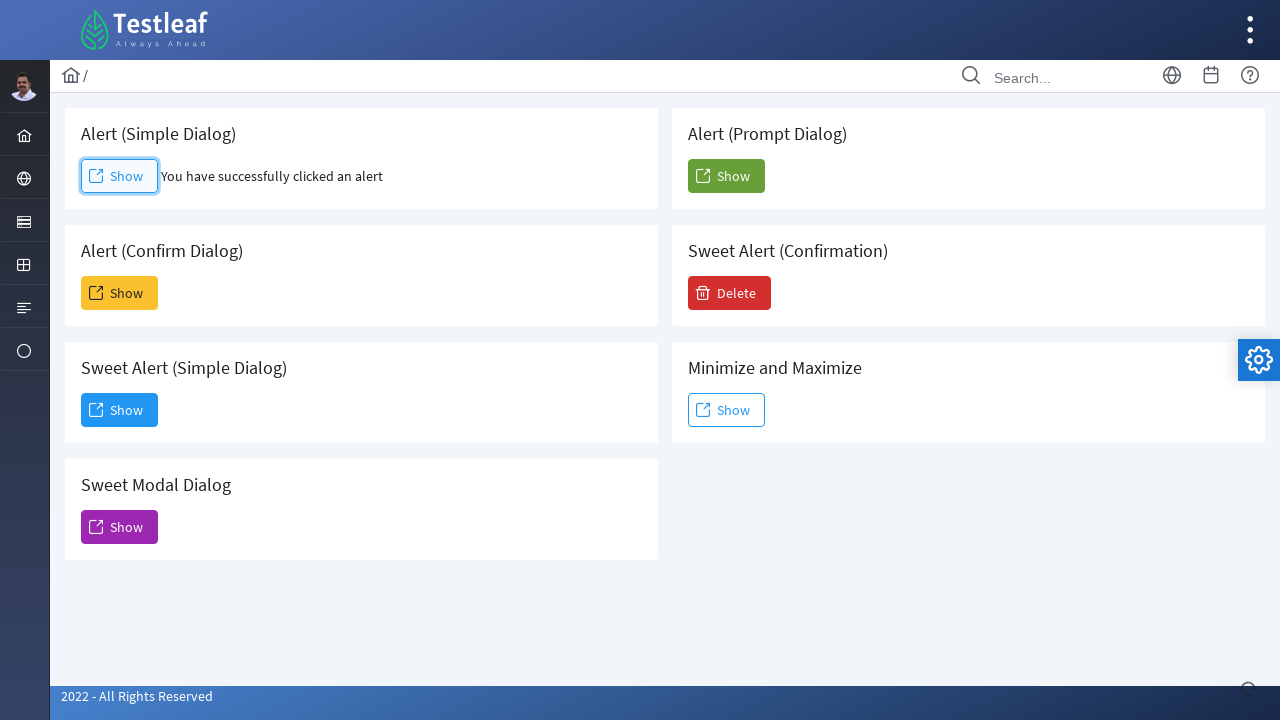

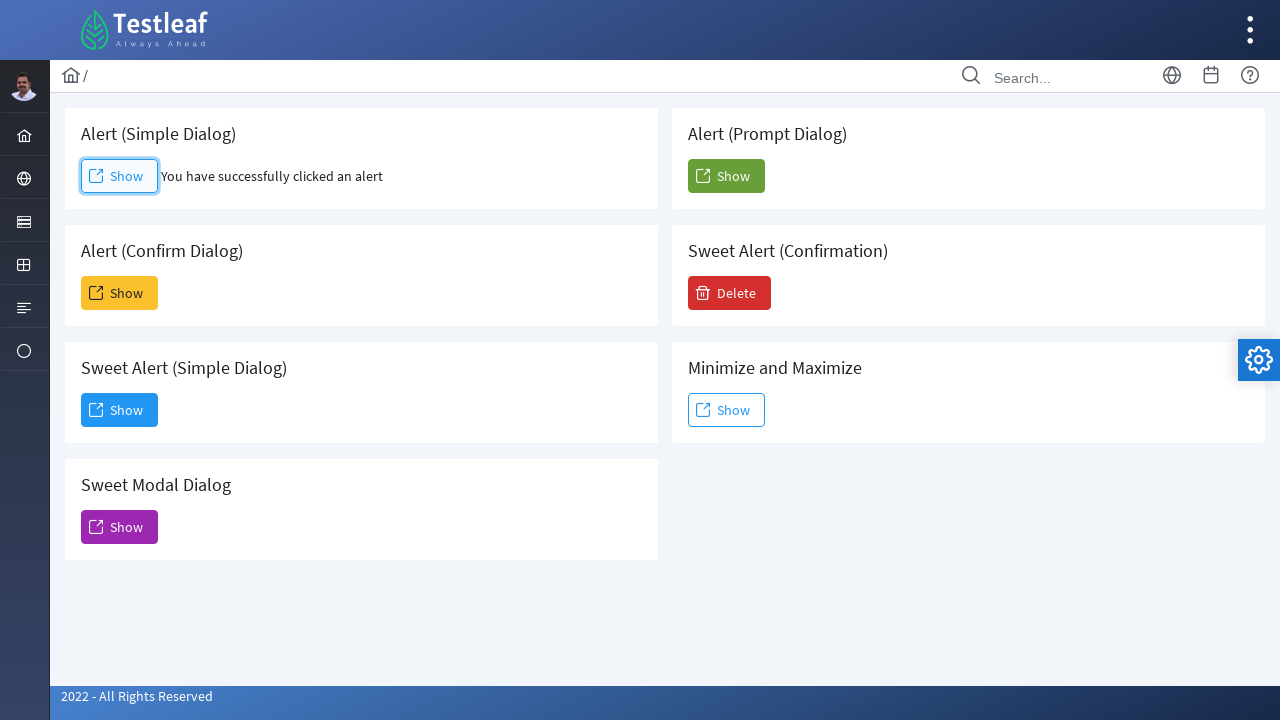